Tests radio button functionality by selecting different options and verifying selection states

Starting URL: https://demoqa.com/radio-button

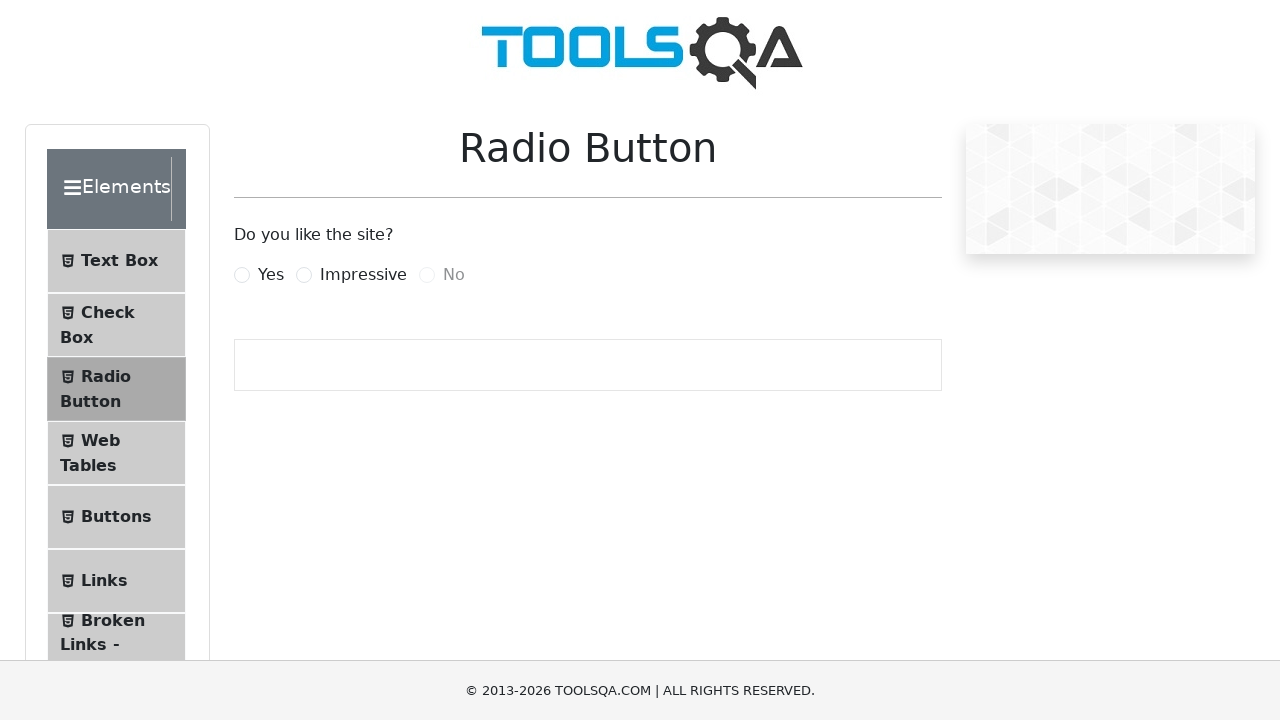

Clicked Yes radio button at (271, 275) on [for='yesRadio']
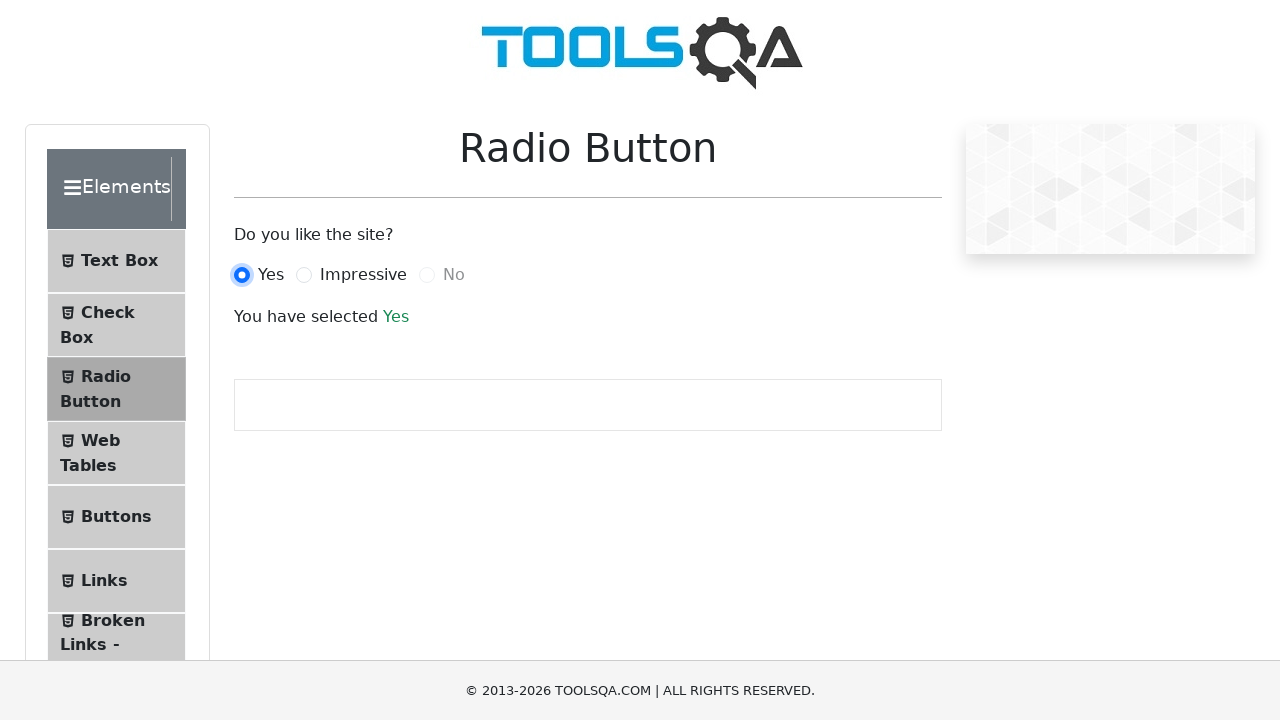

Verified Yes radio button is selected
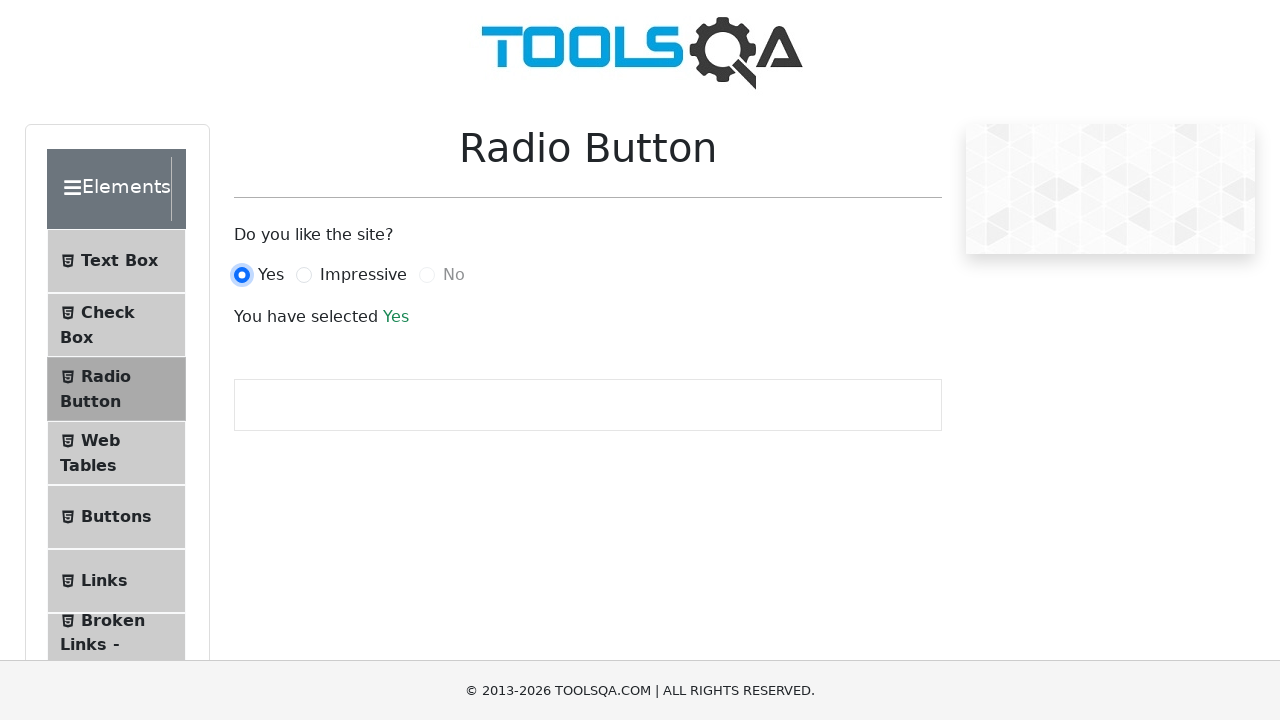

Verified result text displays 'You have selected Yes'
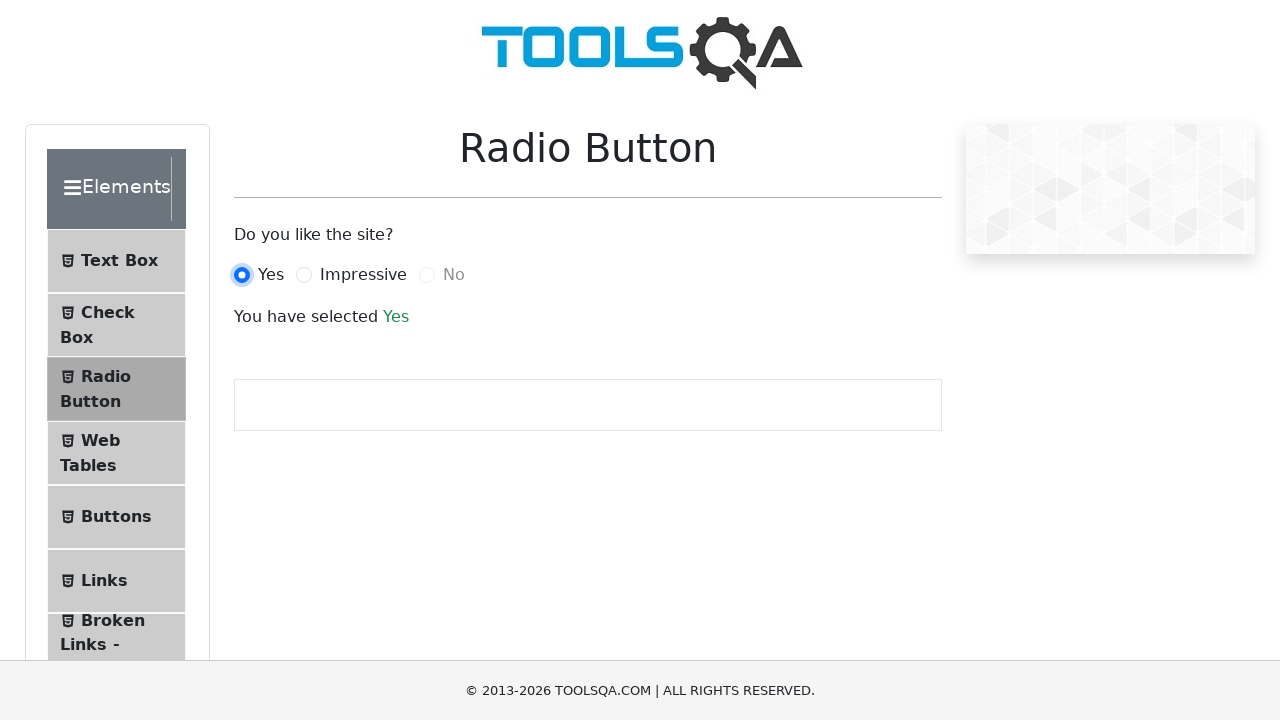

Clicked Impressive radio button at (363, 275) on [for='impressiveRadio']
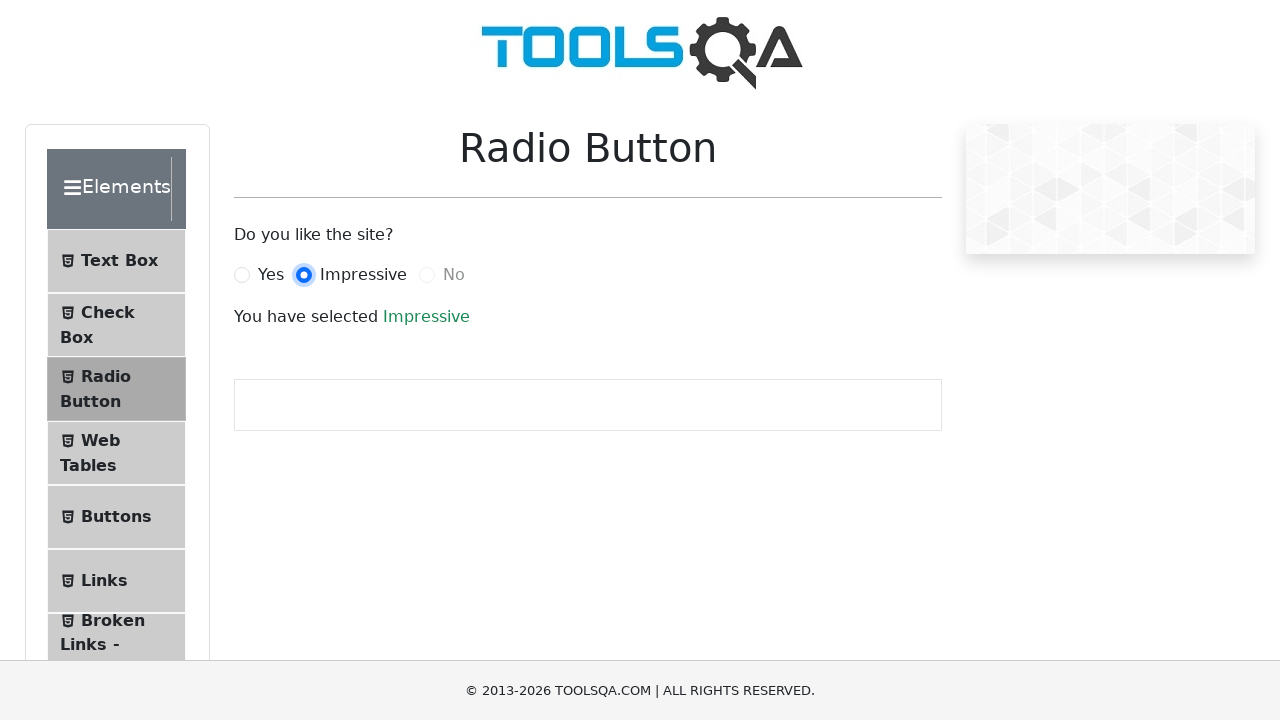

Verified Impressive radio button is selected
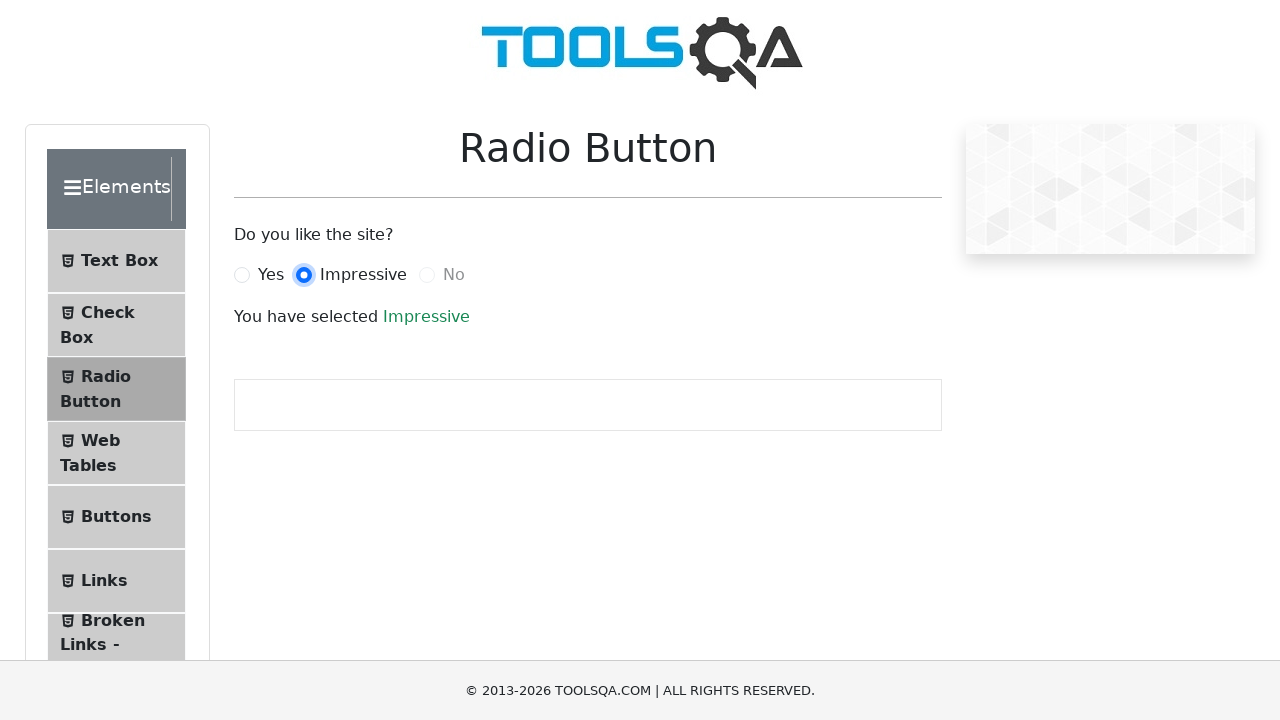

Verified result text displays 'You have selected Impressive'
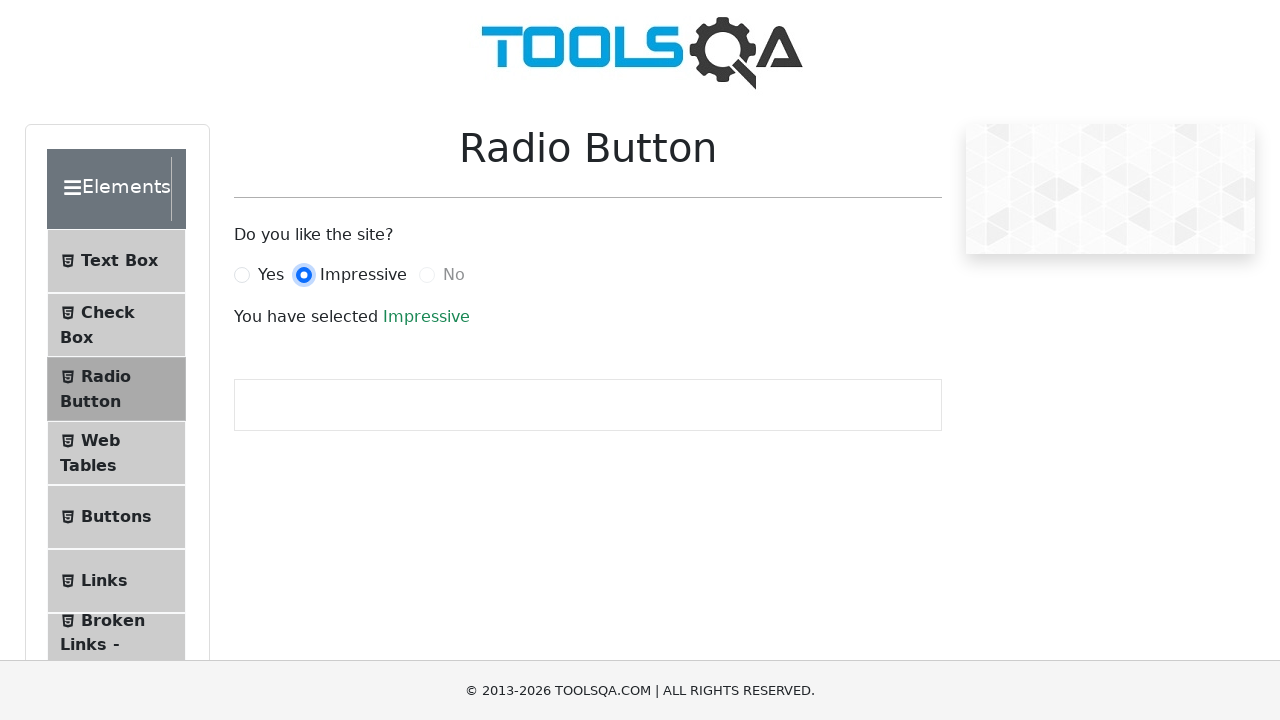

Verified No radio button is disabled
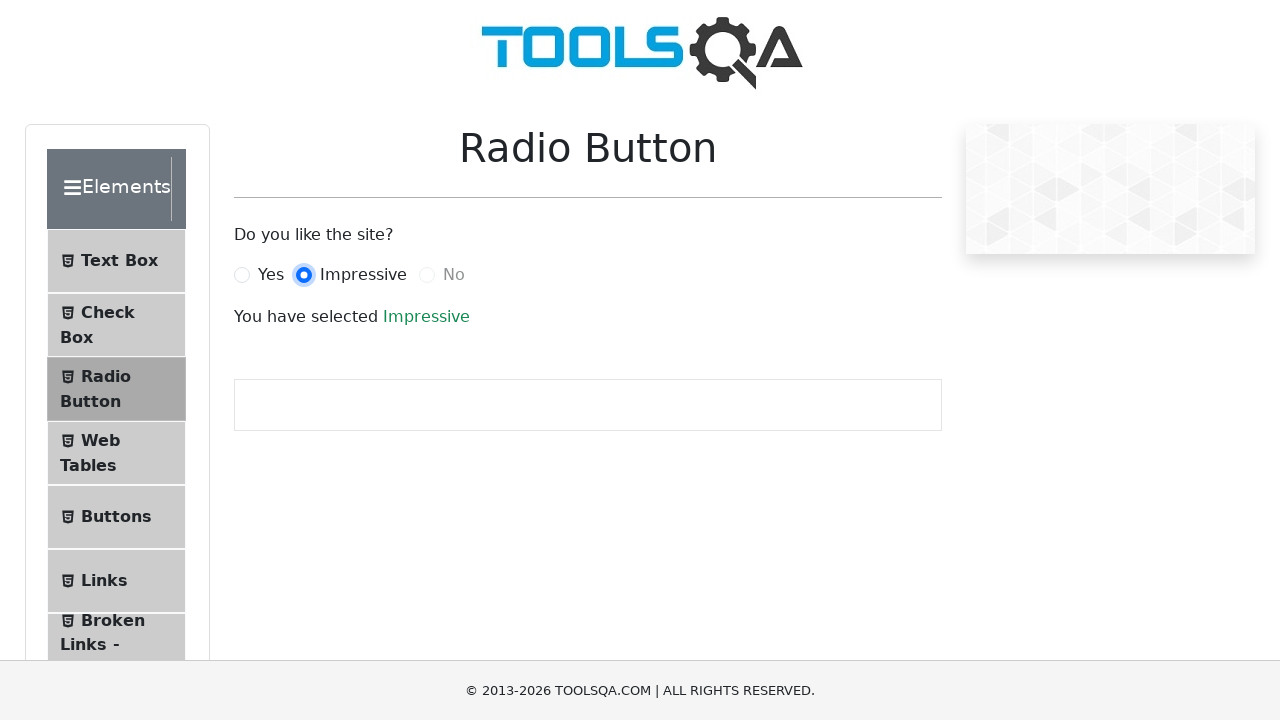

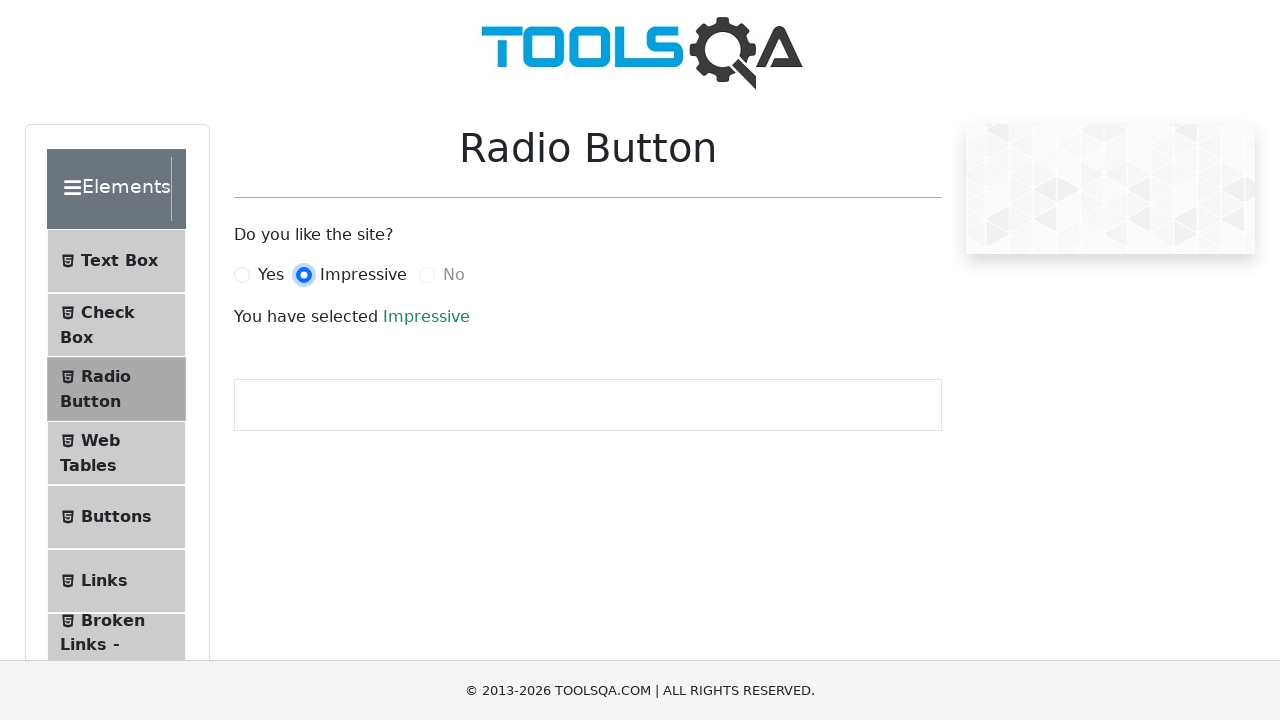